Tests keyboard shortcuts on a contact form by entering text in a username field, copying it with Ctrl+A and Ctrl+C, then pasting it in the next field with Tab and Ctrl+V, and submitting with Enter

Starting URL: https://www.mycontactform.com/

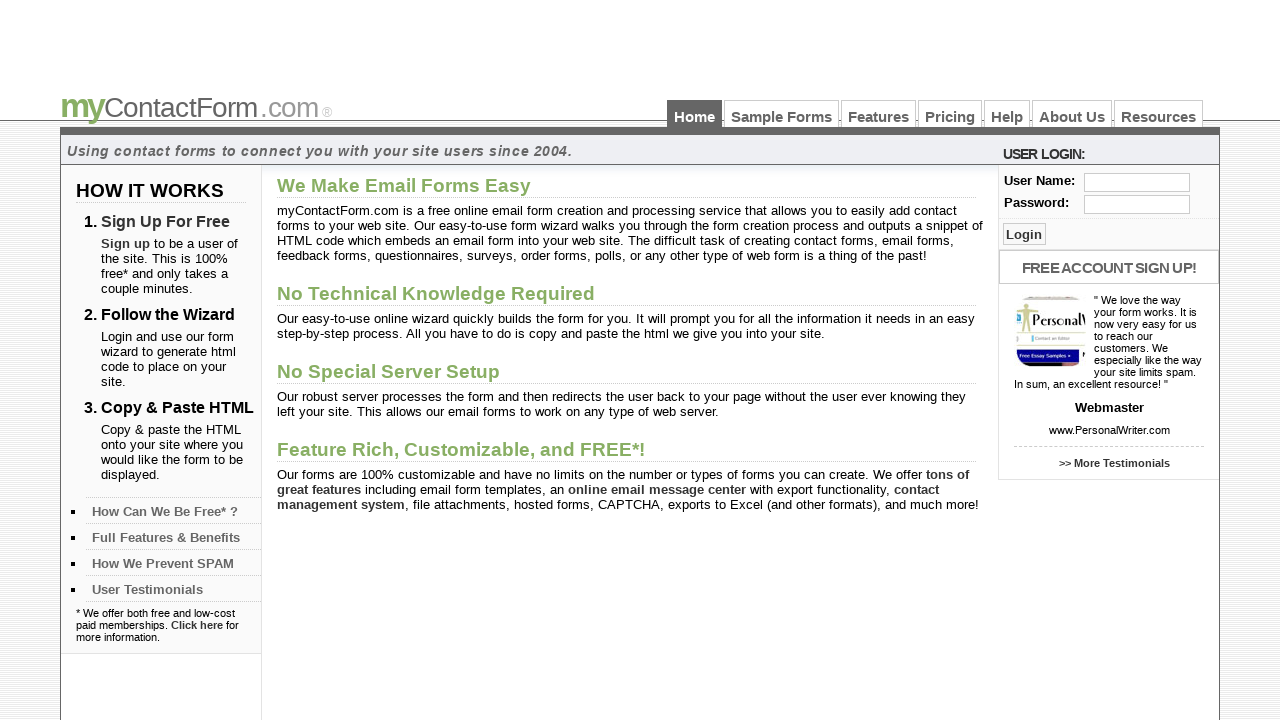

Clicked on username field at (1137, 182) on input[name='user']
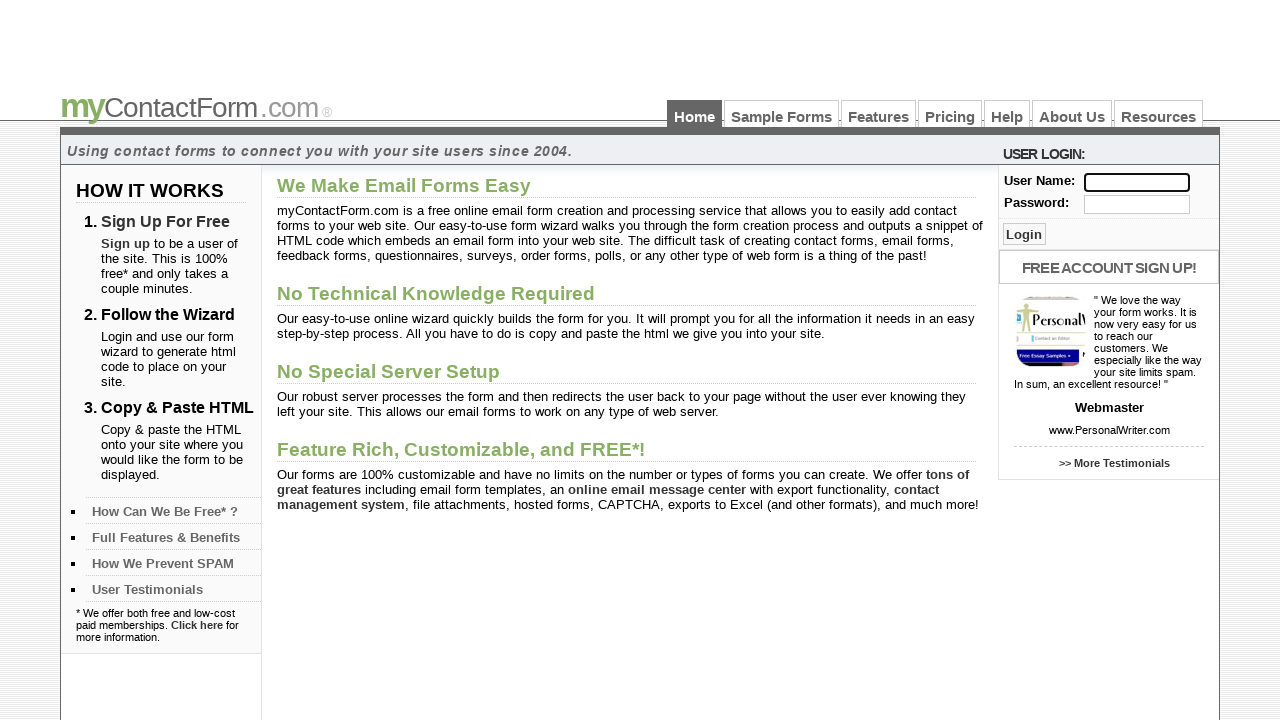

Typed 'PrabhuSekar' in username field on input[name='user']
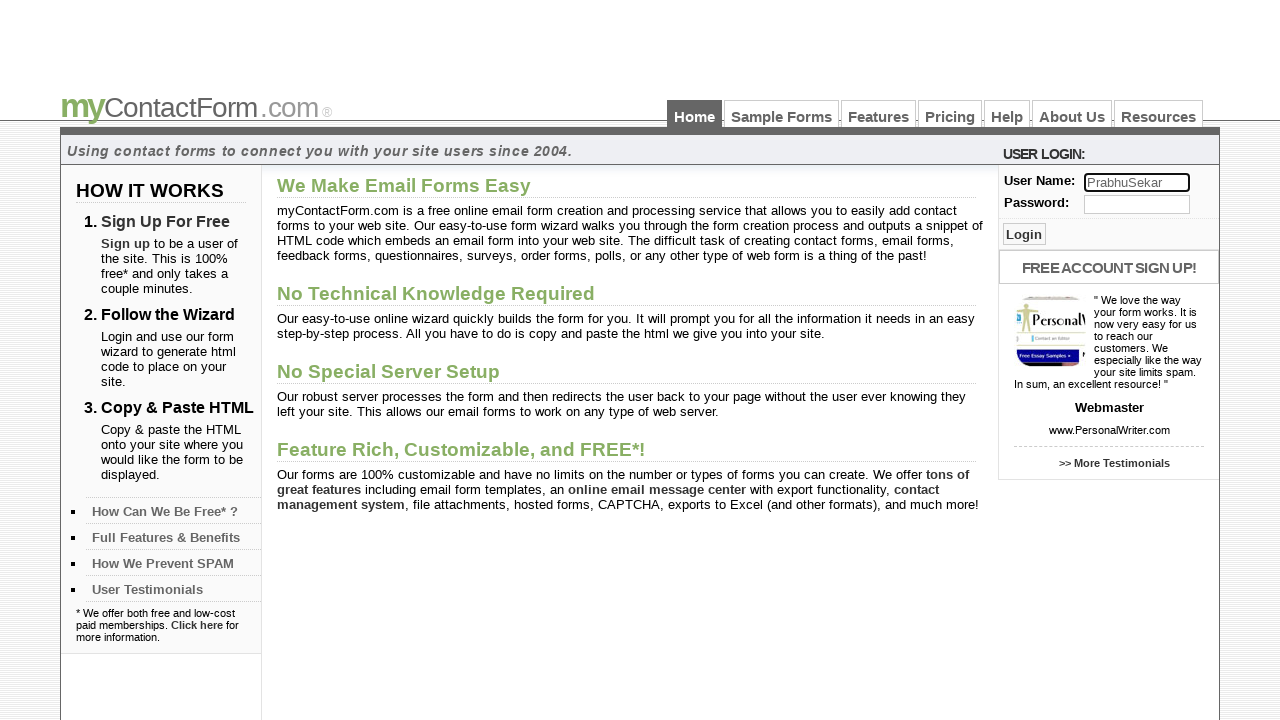

Selected all text in username field with Ctrl+A
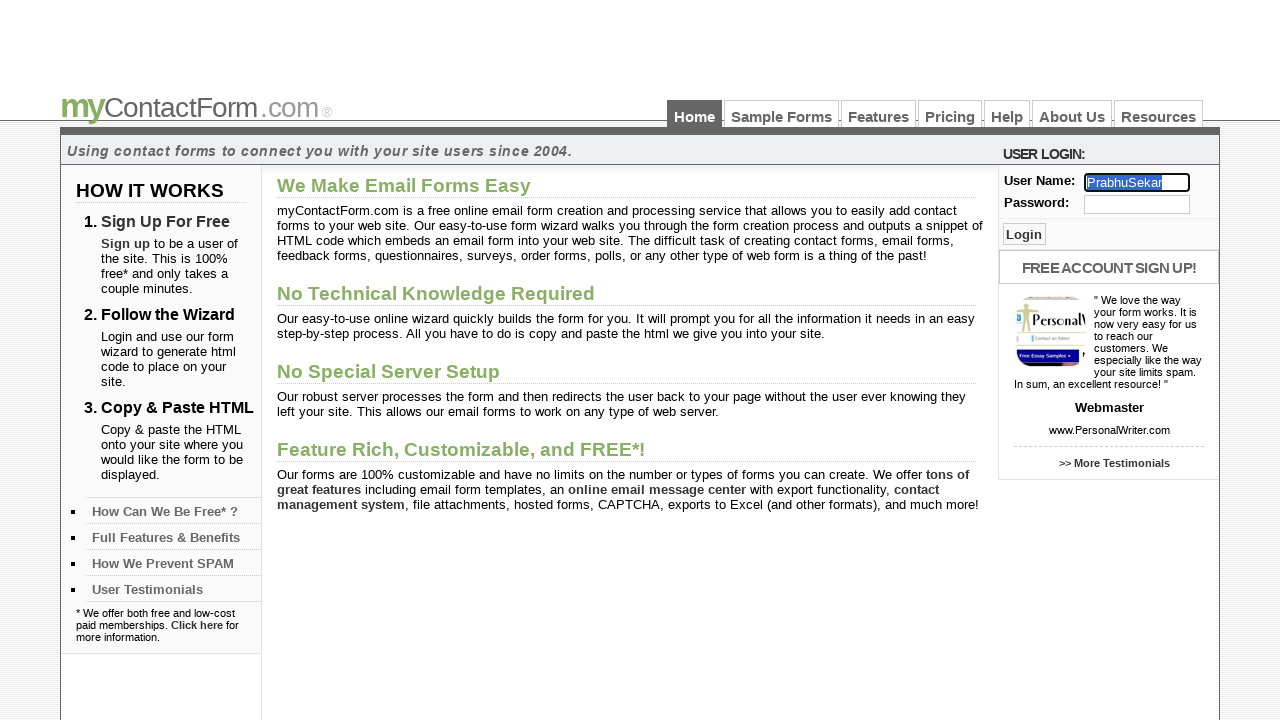

Copied selected text with Ctrl+C
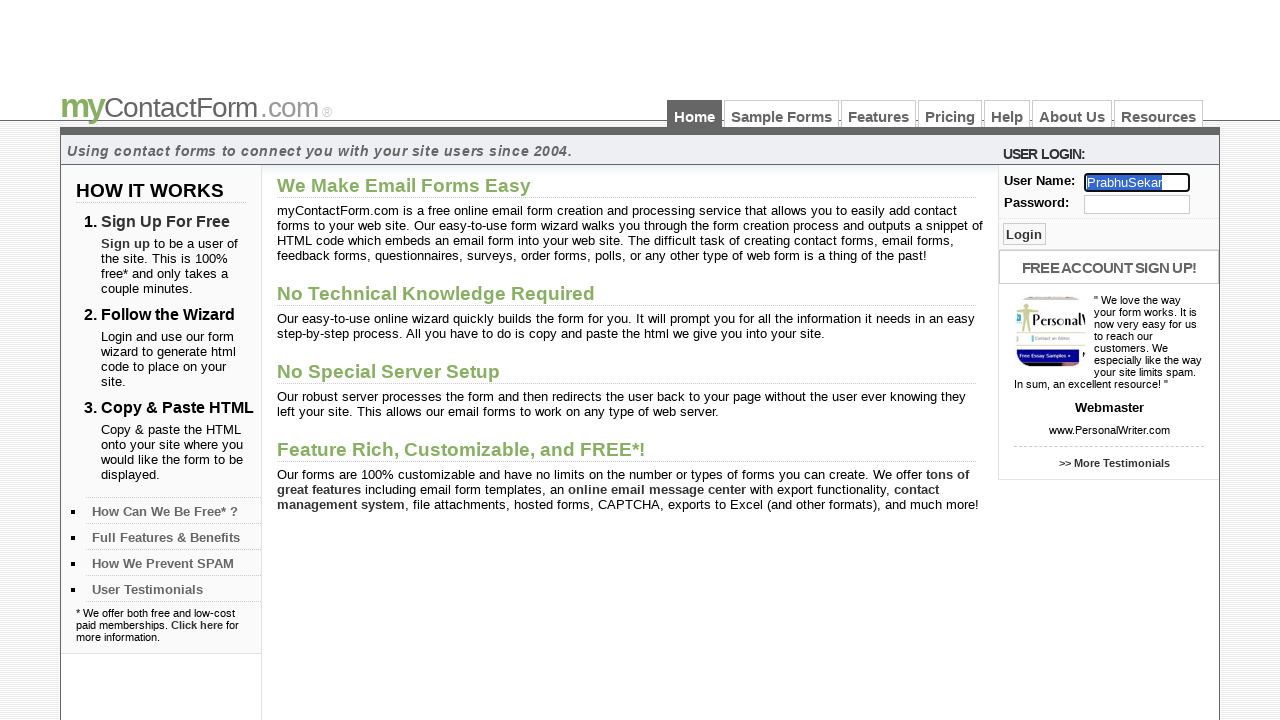

Moved to next field with Tab
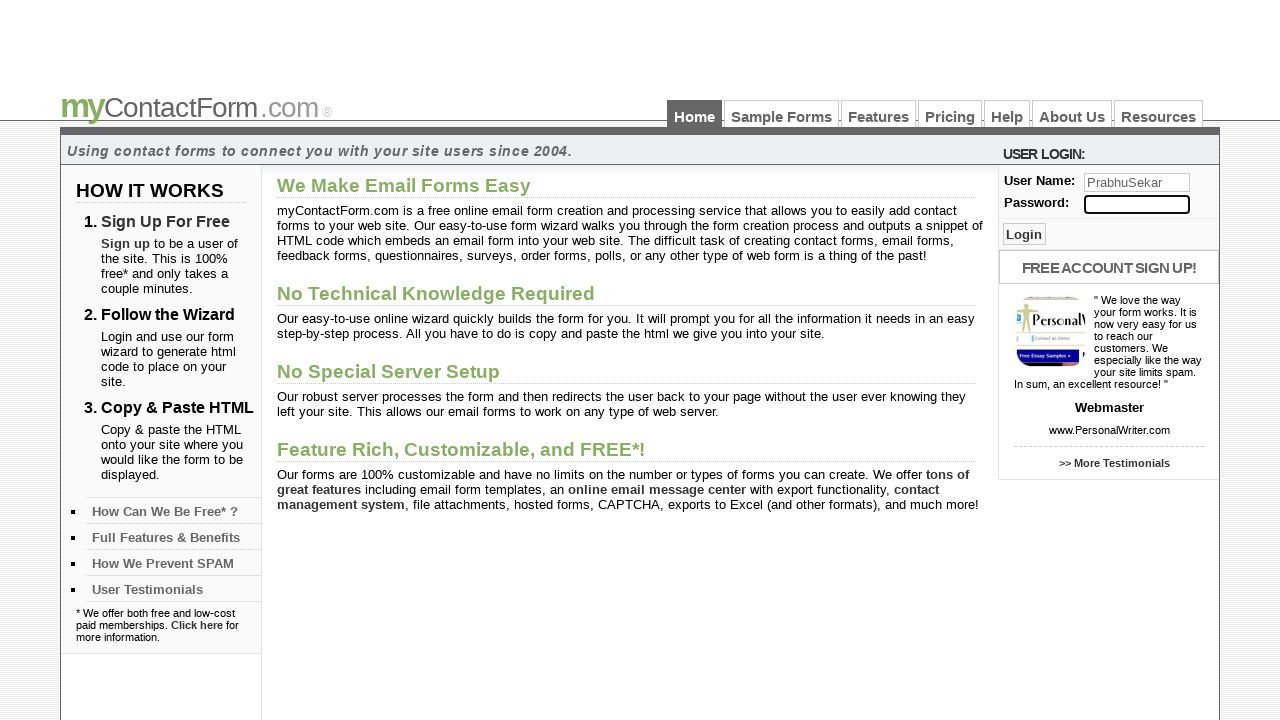

Pasted text in next field with Ctrl+V
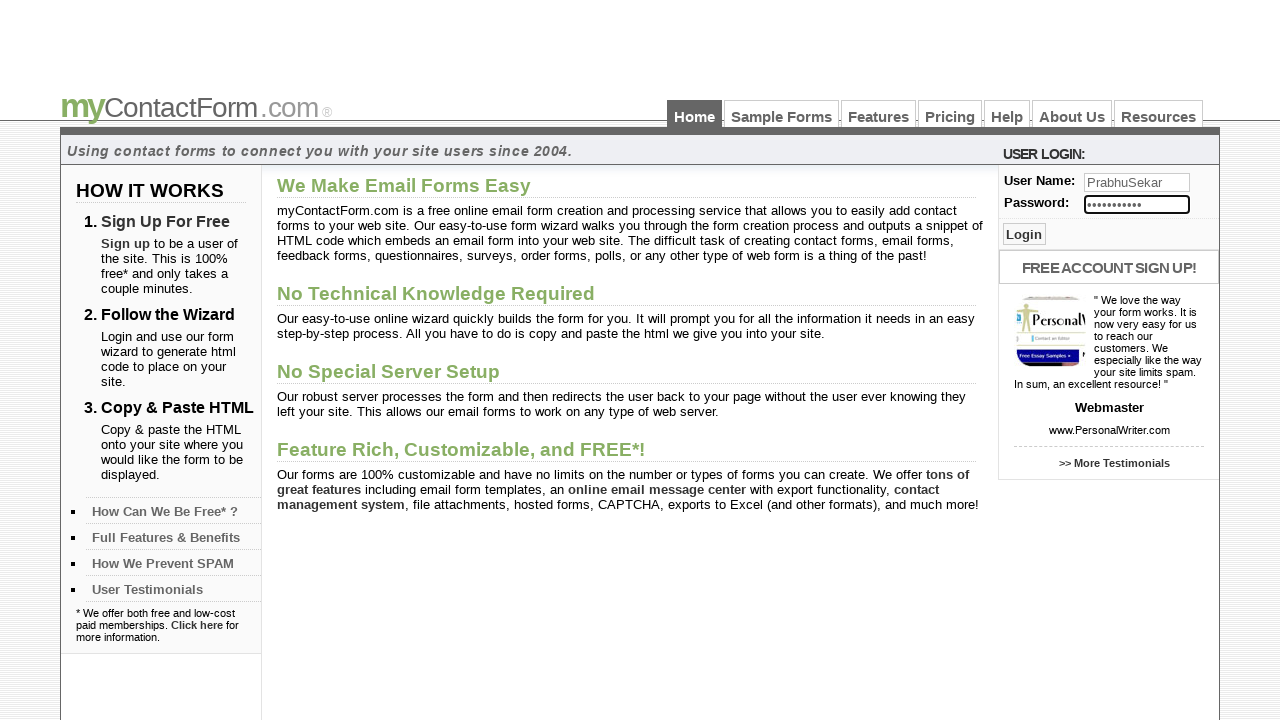

Moved to next field with Tab
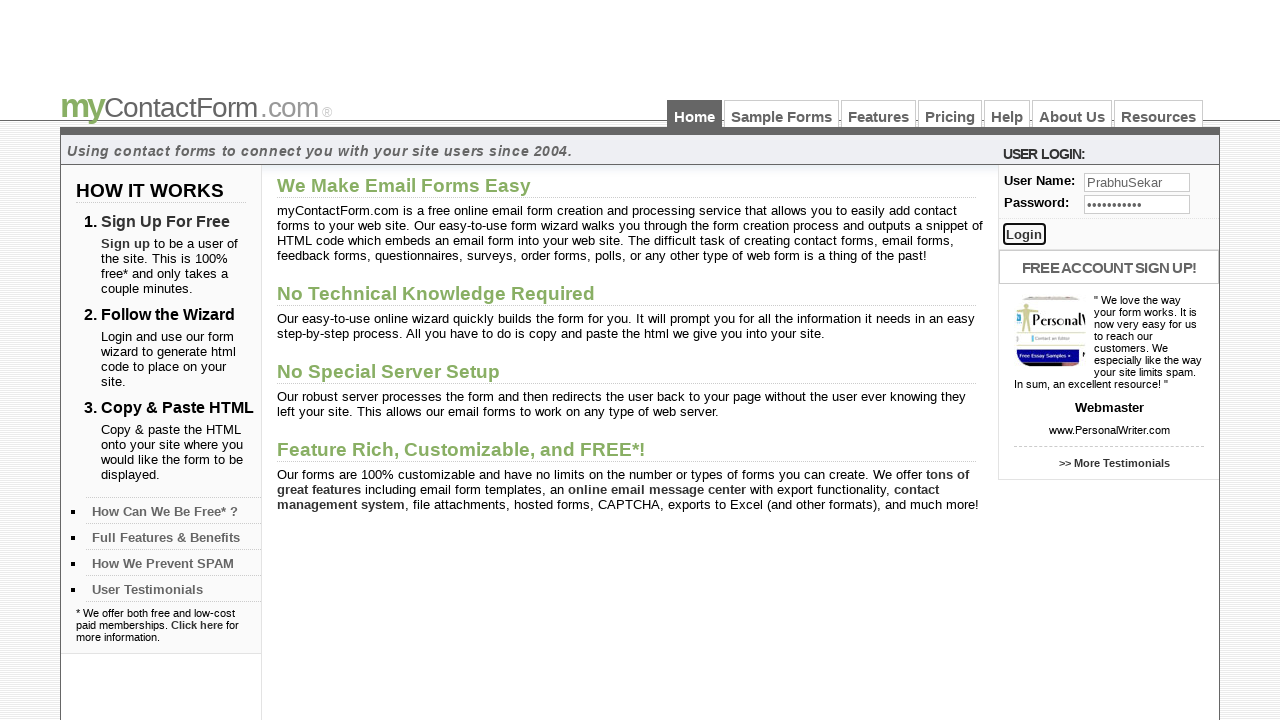

Submitted form with Enter key
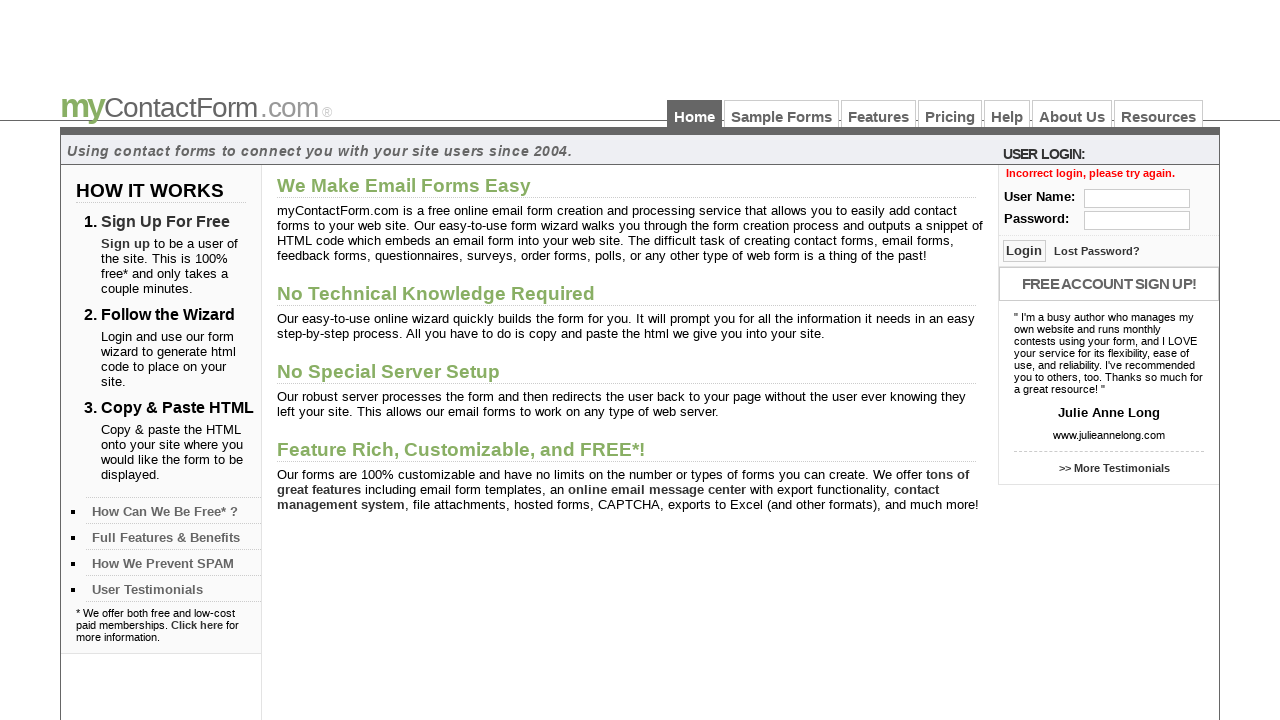

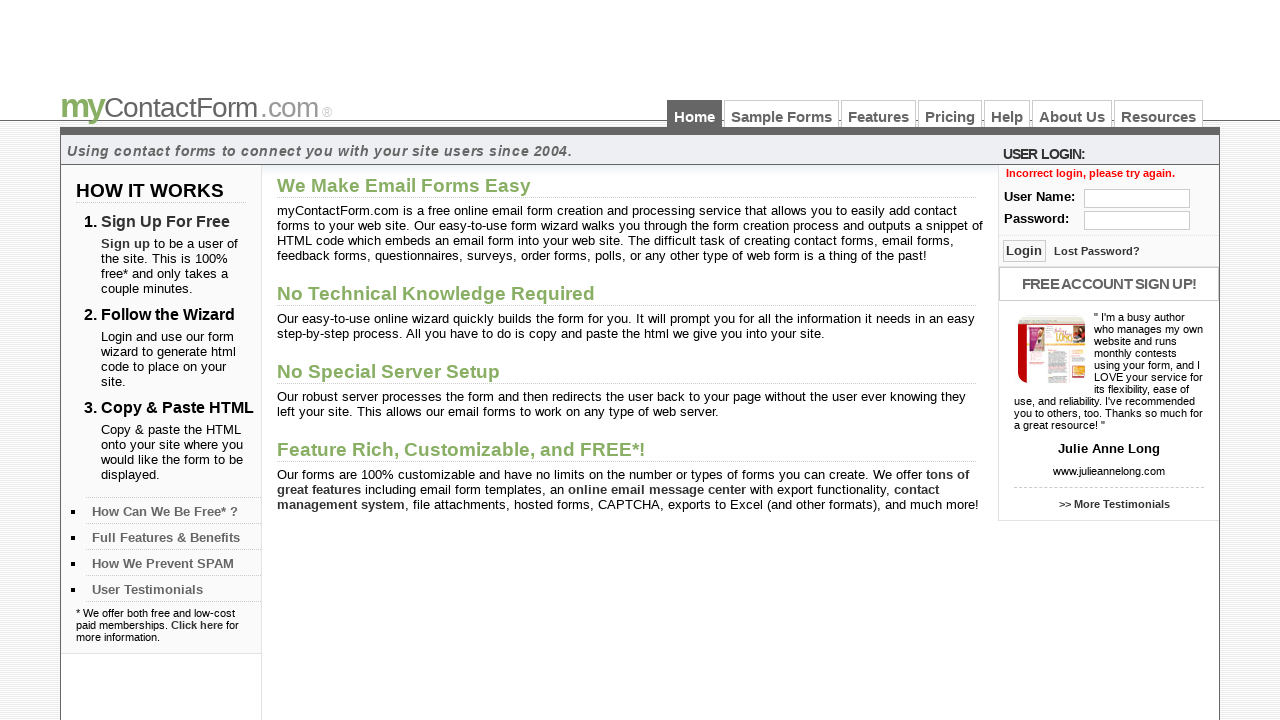